Dynamically finds and selects the Sketching checkbox from a list of hobby checkboxes

Starting URL: https://www.automationtestinginsider.com/2019/08/student-registration-form.html

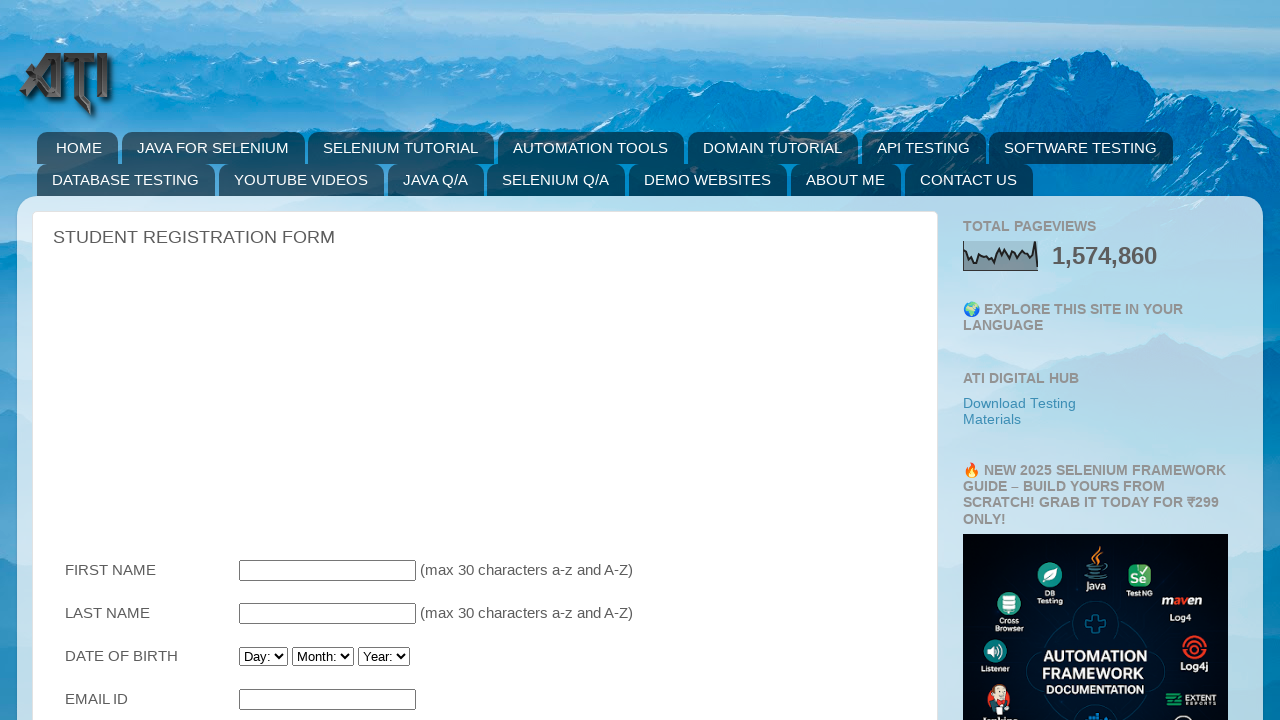

Navigated to student registration form page
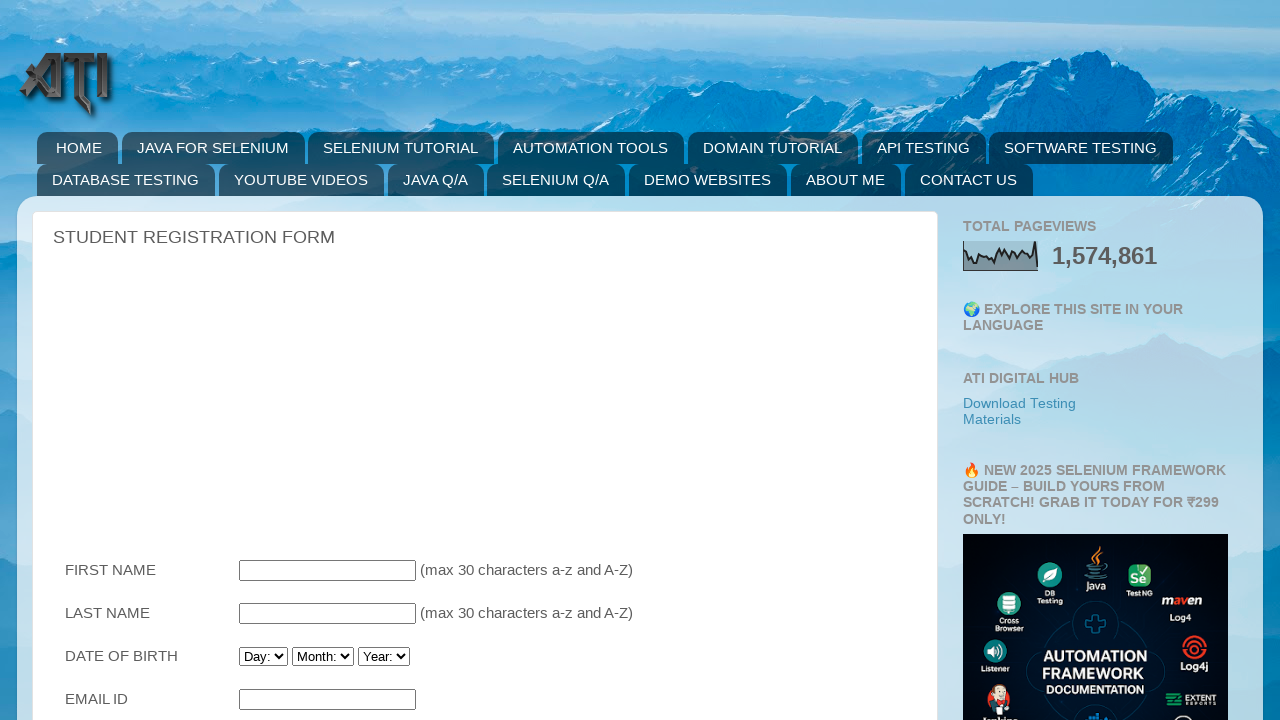

Located all hobby checkboxes on the form
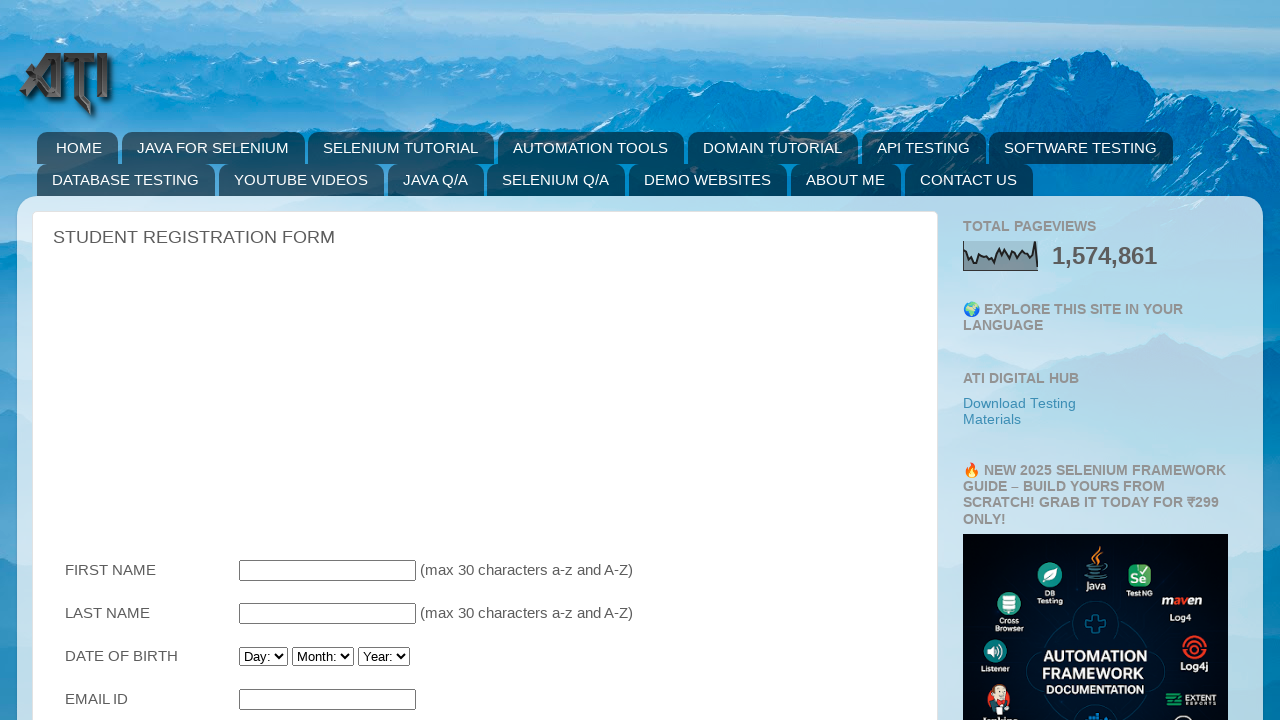

Retrieved checkbox value: Drawing
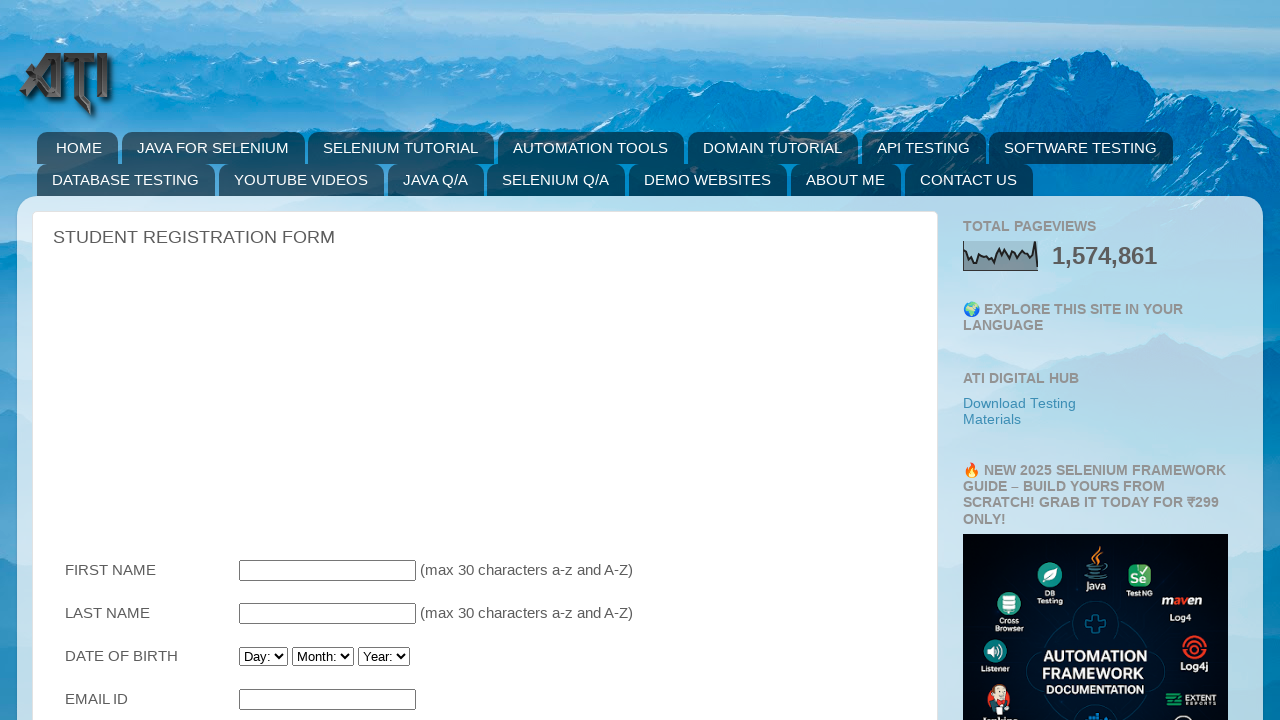

Retrieved checkbox value: Singing
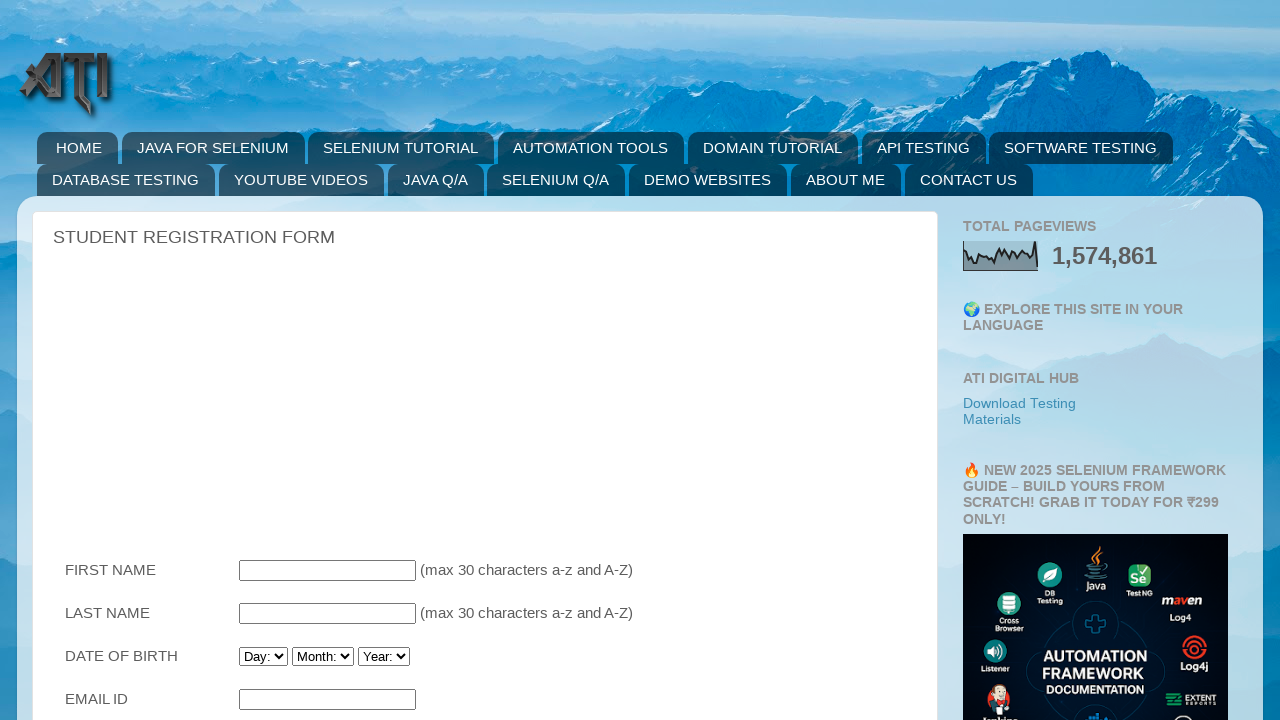

Retrieved checkbox value: Dancing
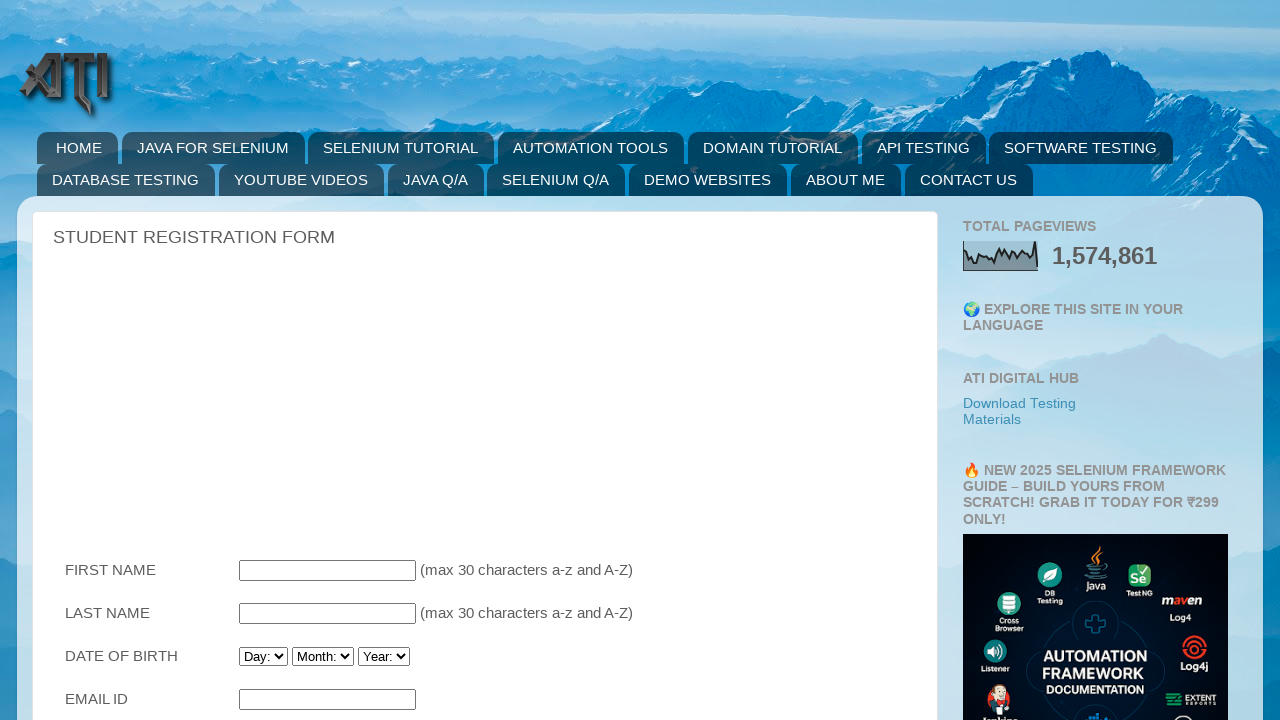

Retrieved checkbox value: Sketching
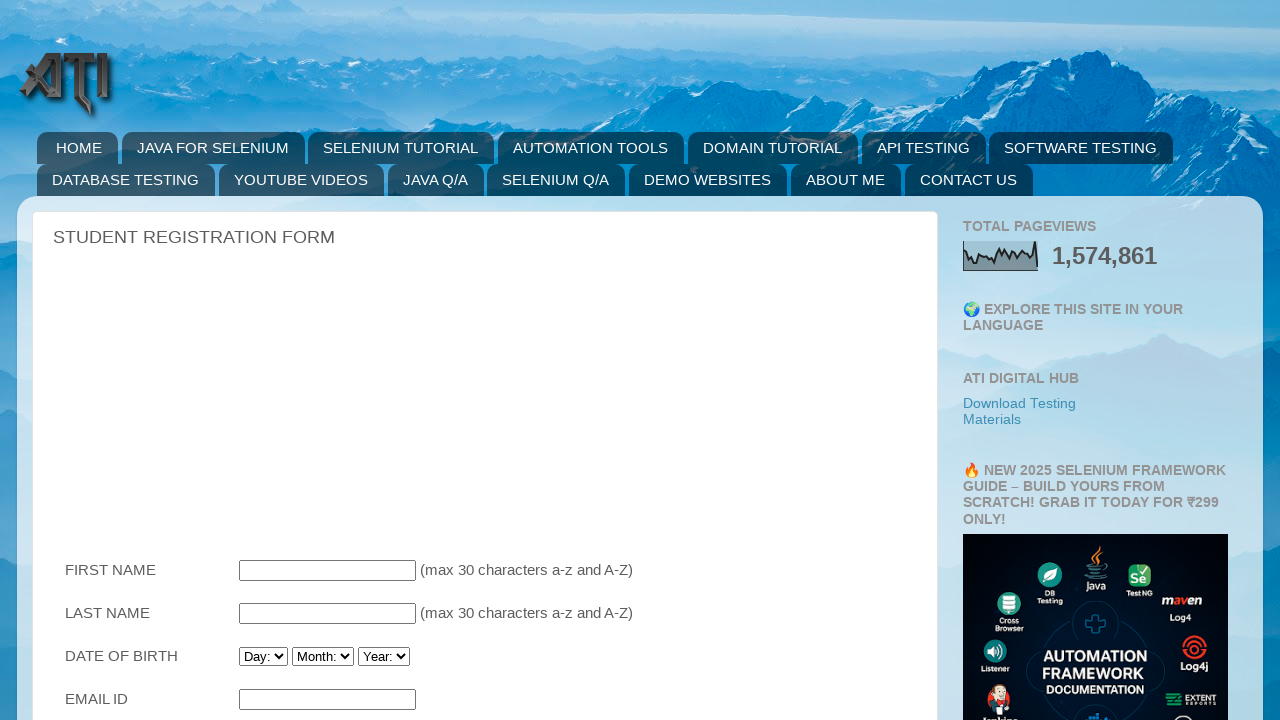

Clicked the Sketching checkbox at (558, 361) on input[type='checkbox'][name='Hobby'] >> nth=3
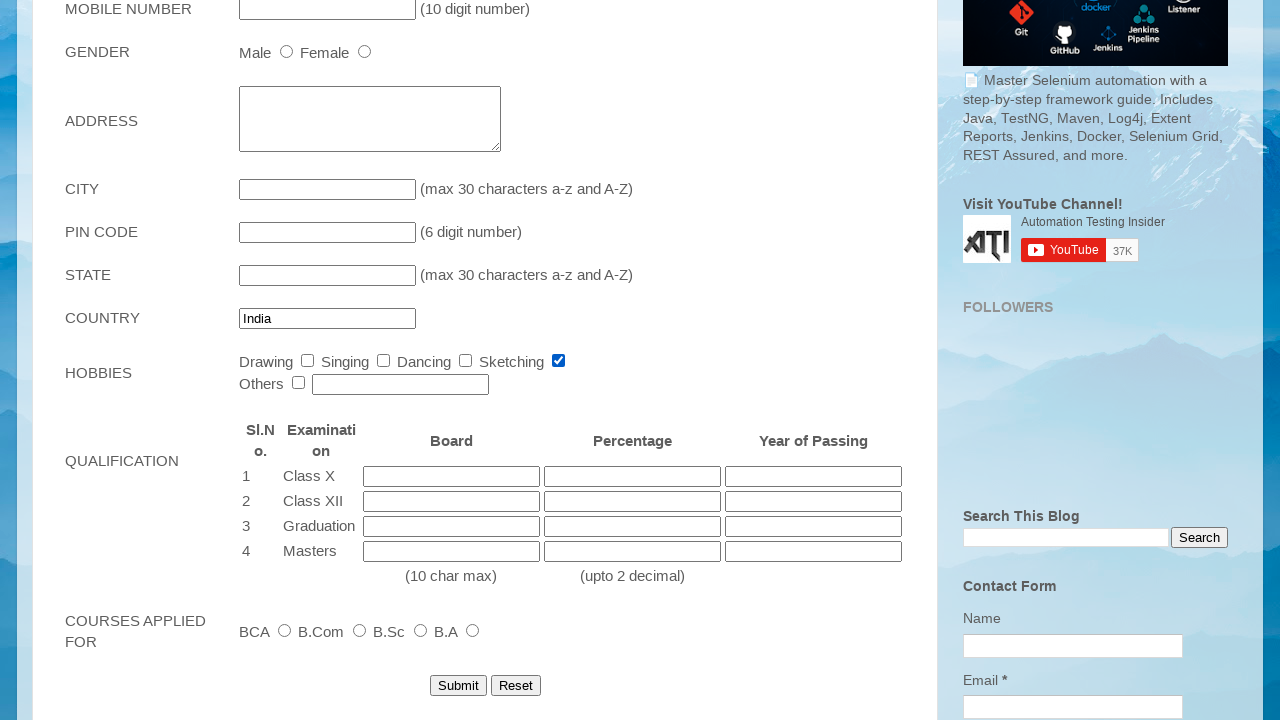

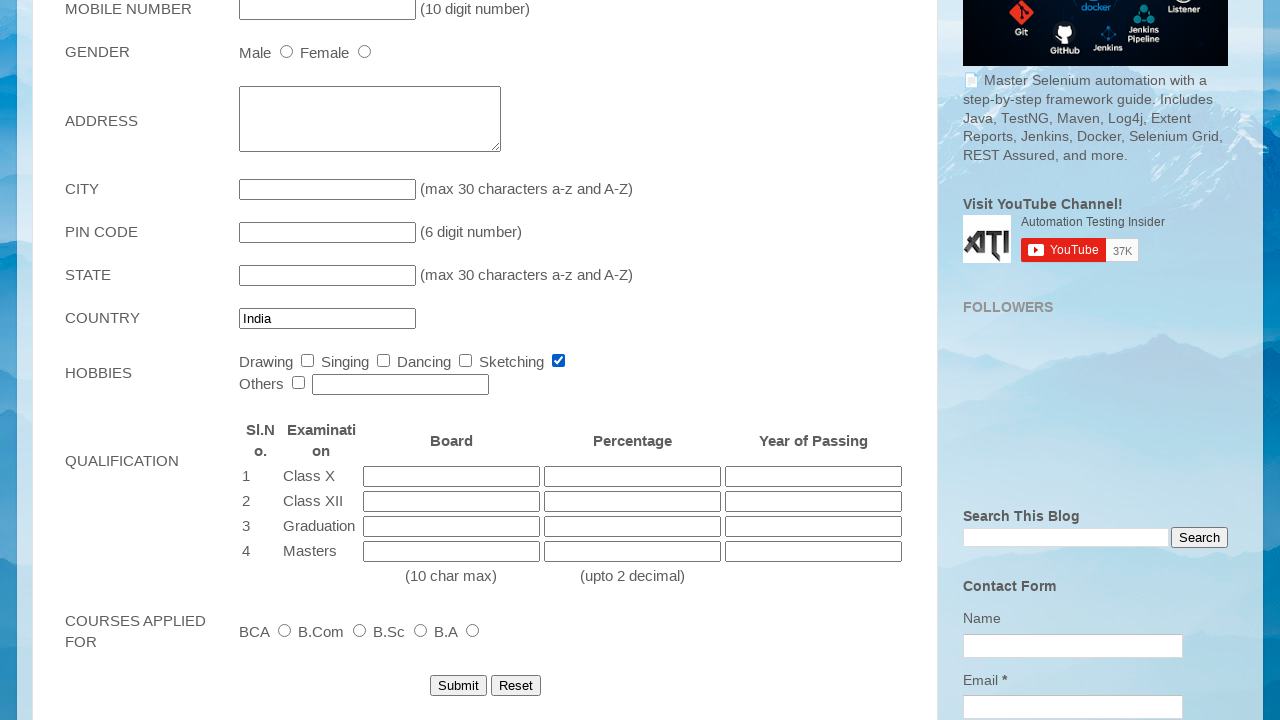